Tests iframe handling by navigating to a page, switching to an iframe named "oddcouple", and locating a div element containing text starting with "A television".

Starting URL: https://nunzioweb.com/index.shtml

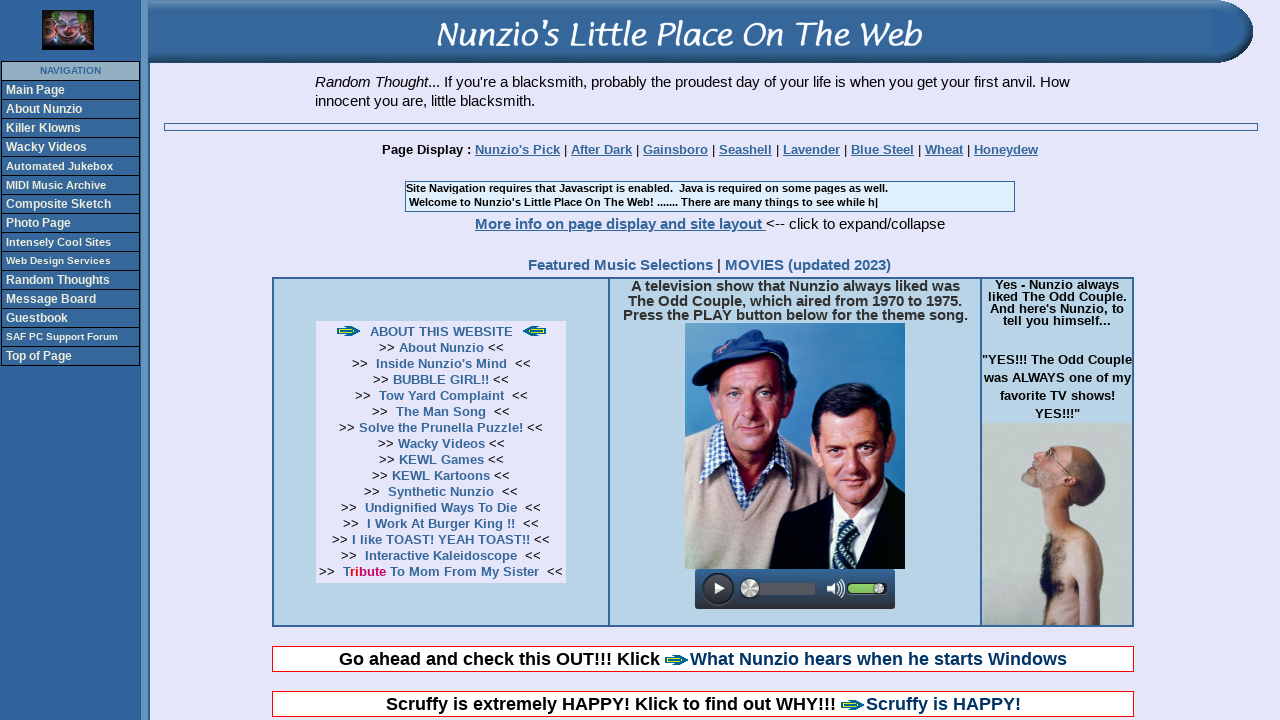

Waited for page to load fully (networkidle)
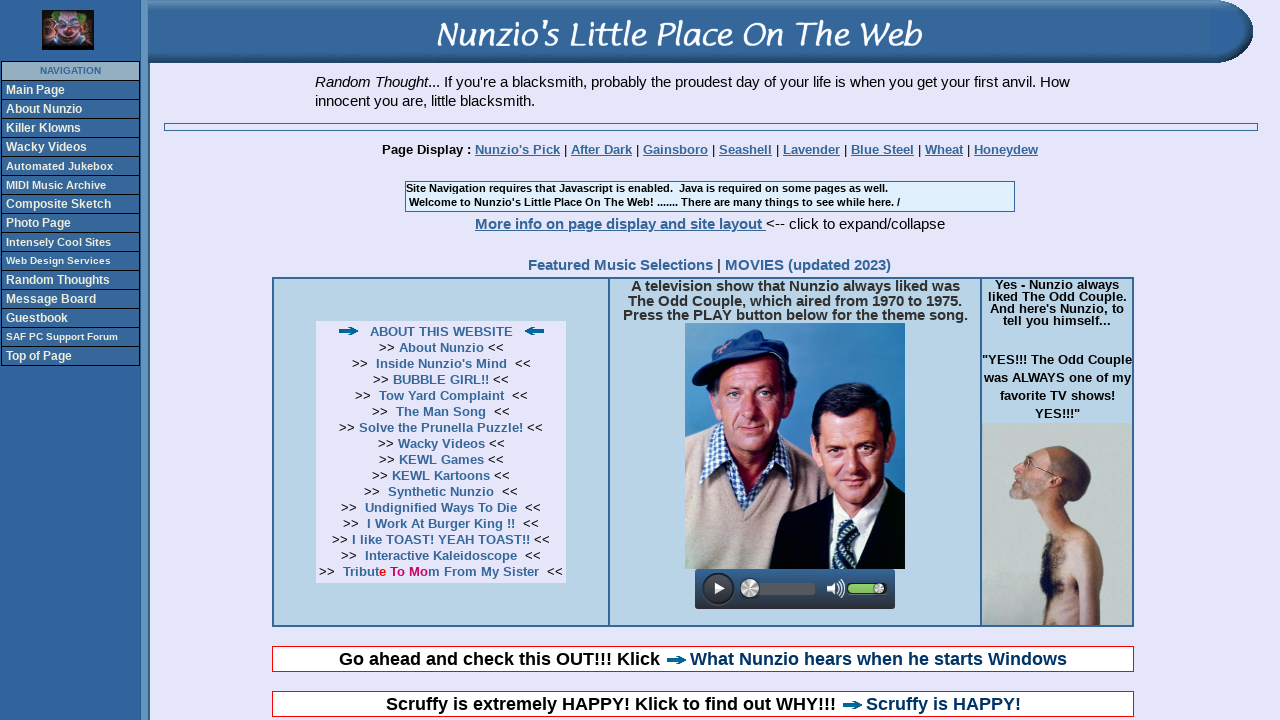

Located iframe with name 'oddcouple'
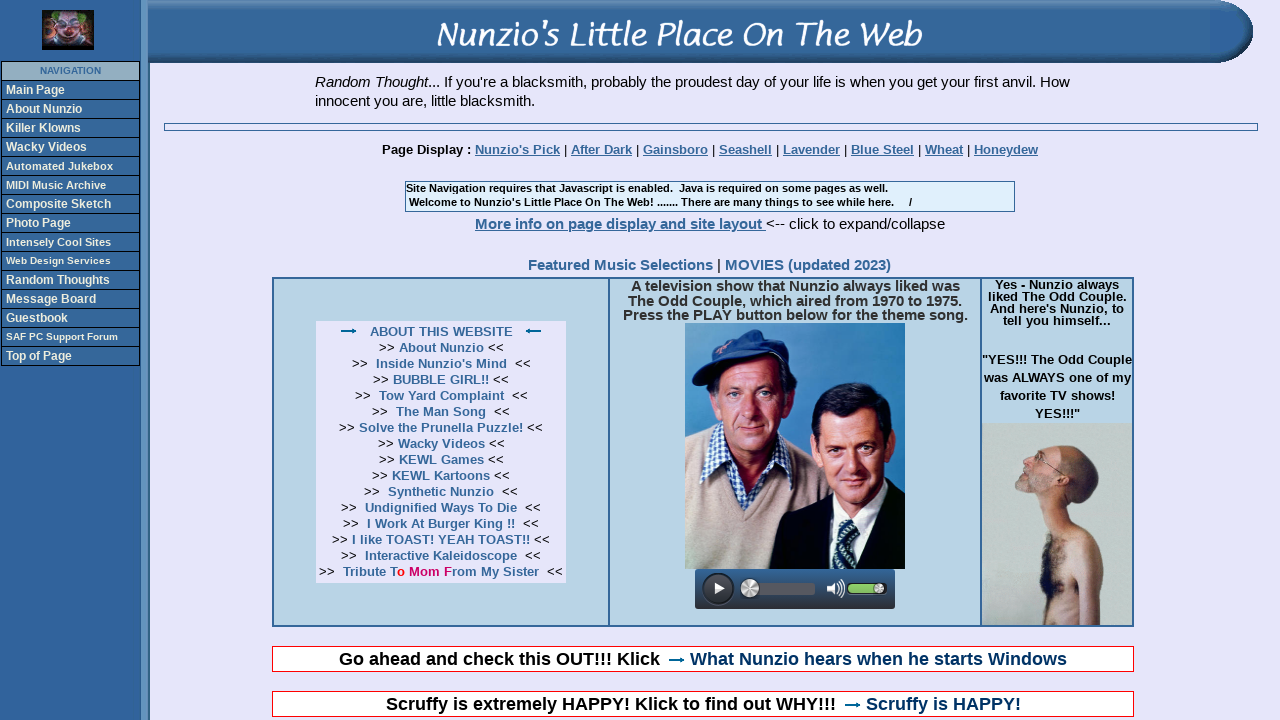

Located and waited for div element with text starting with 'A television' inside iframe
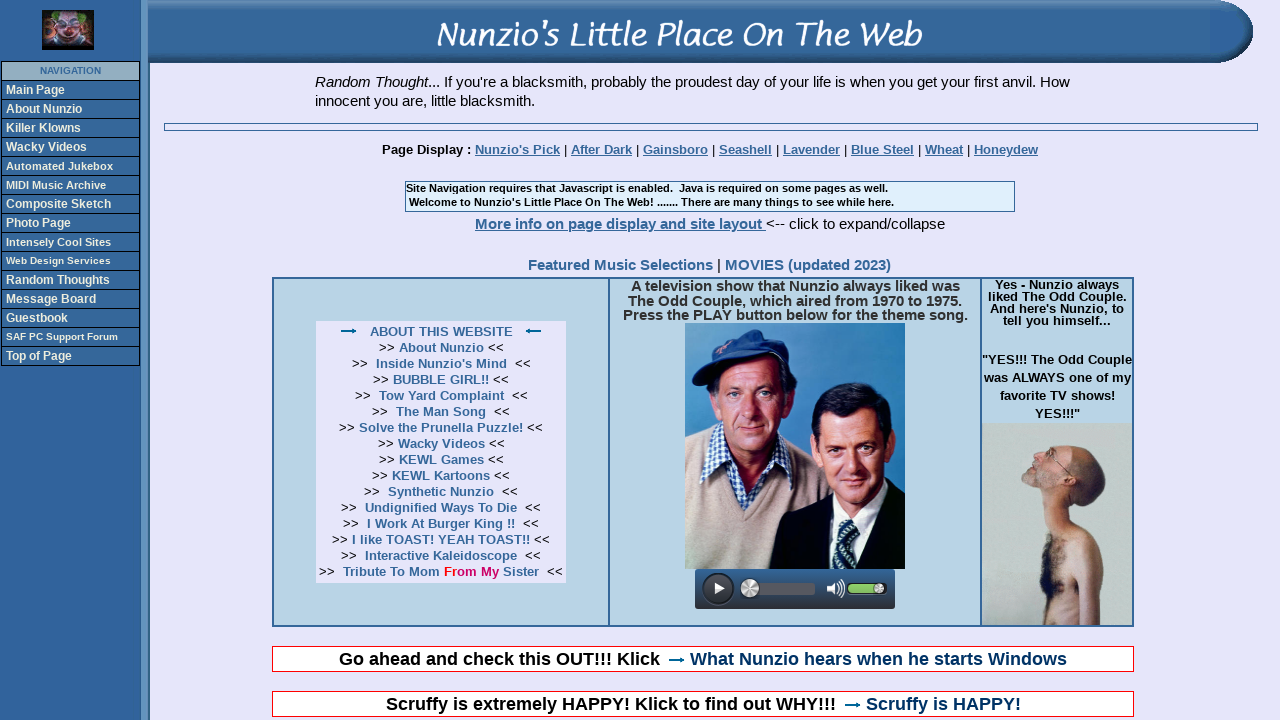

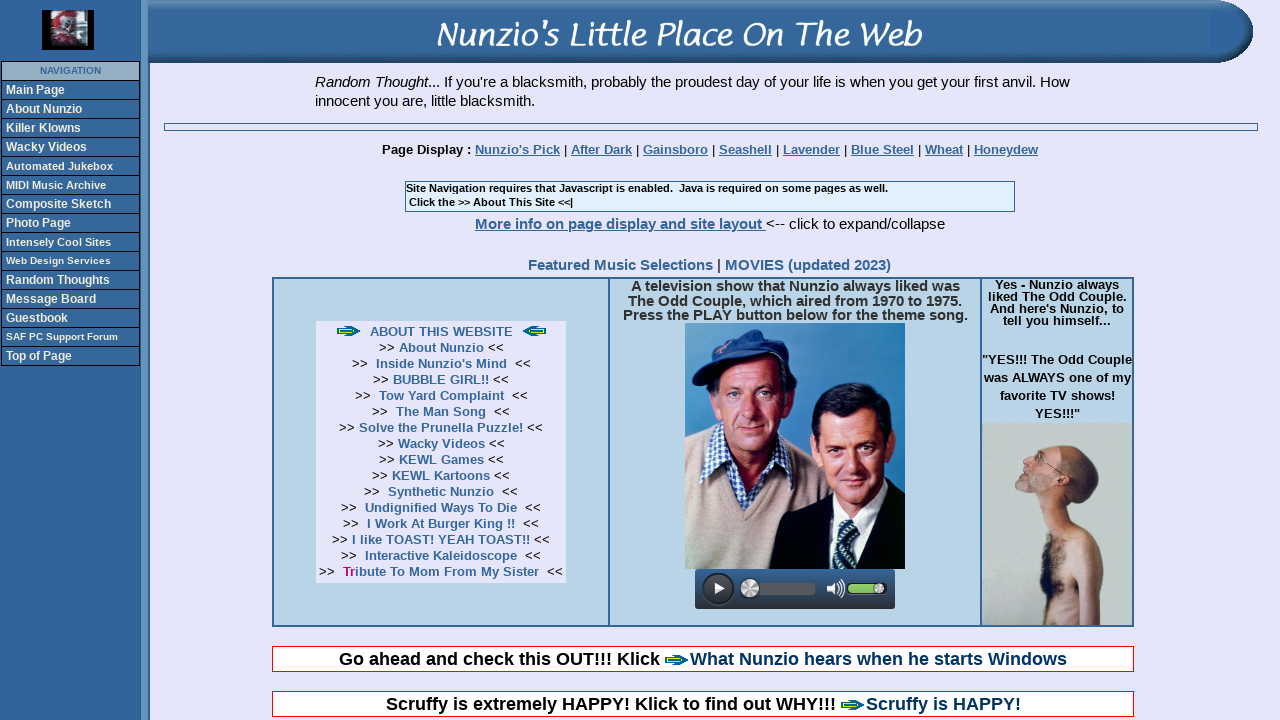